Tests an AJAX form by selecting category and language dropdowns, waiting for dynamic content to load, and submitting the form to verify the results

Starting URL: https://testpages.herokuapp.com/styled/basic-ajax-test.html

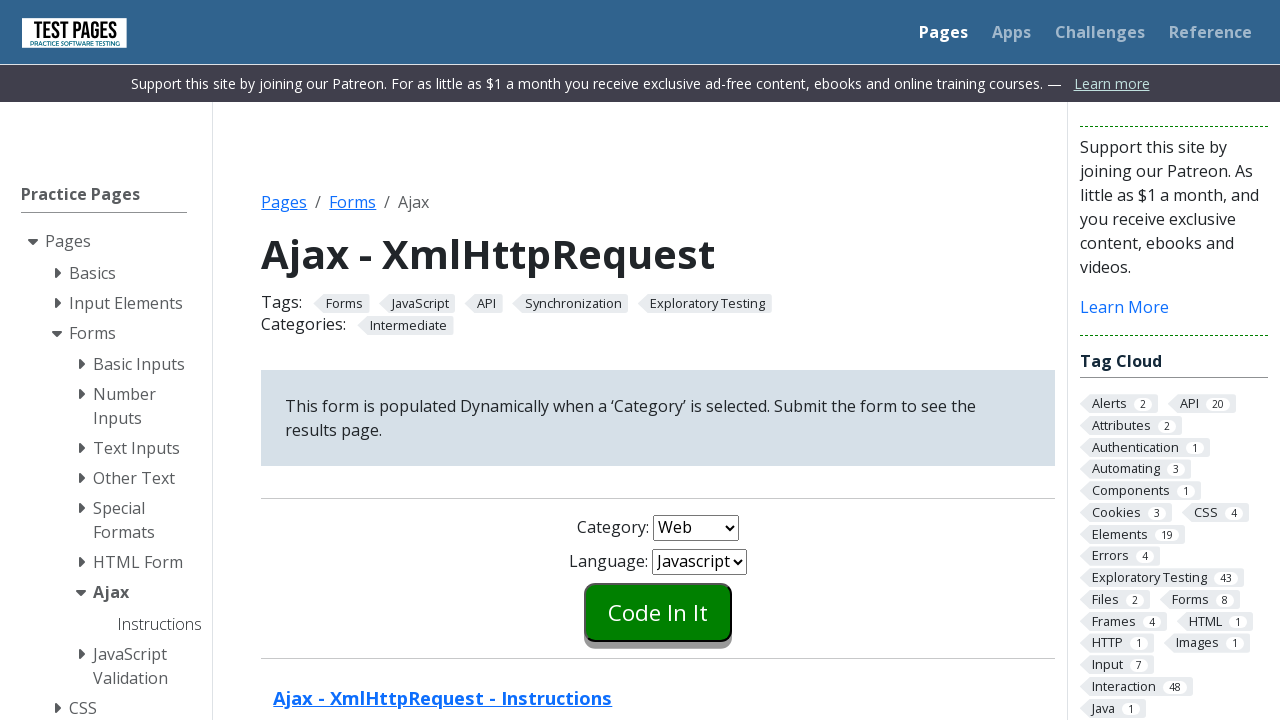

Selected 'Desktop' from category dropdown on #combo1
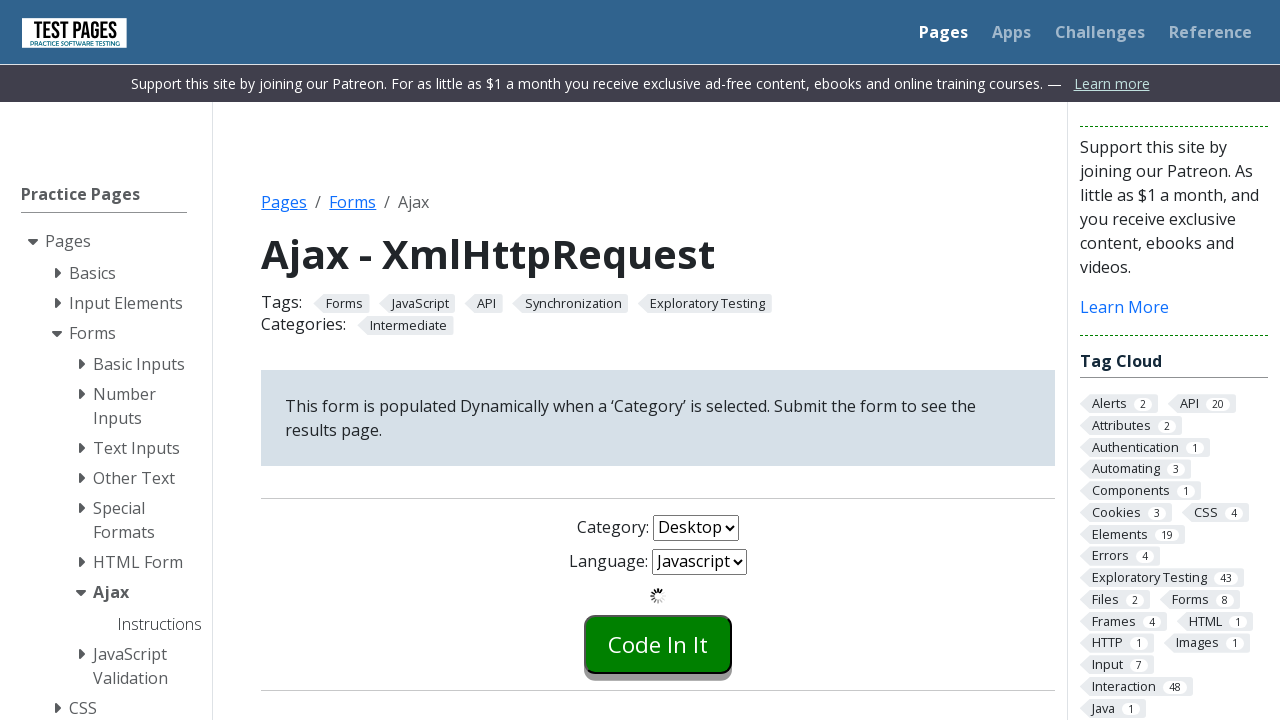

AJAX loader disappeared after category selection
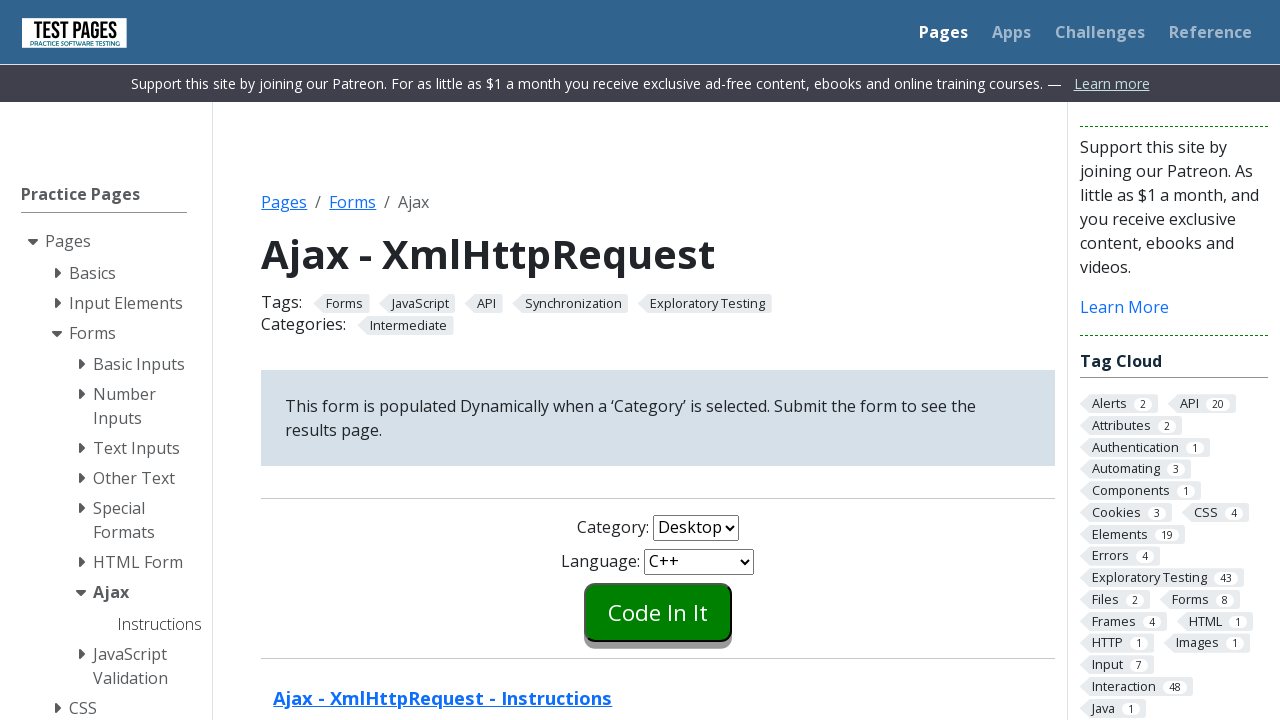

Selected 'C' from dynamically loaded language dropdown on #combo2
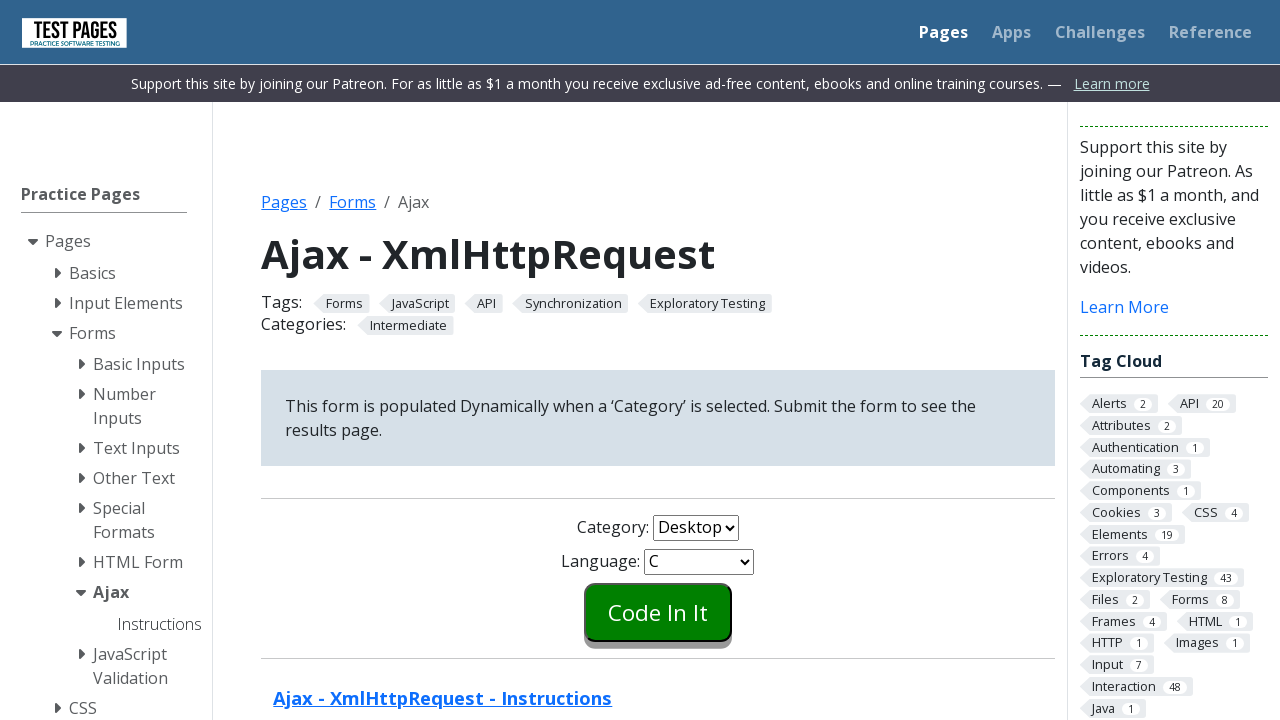

Clicked submit button to submit form at (658, 612) on input[name='submitbutton']
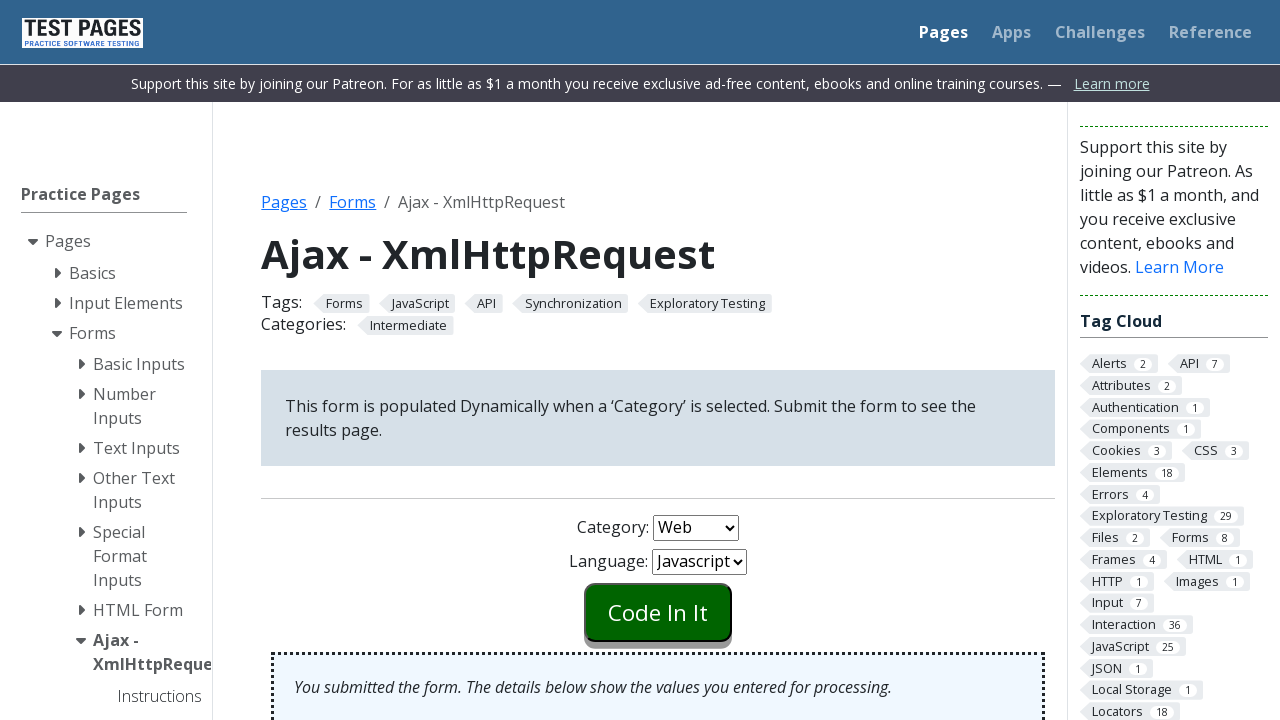

Results page loaded successfully
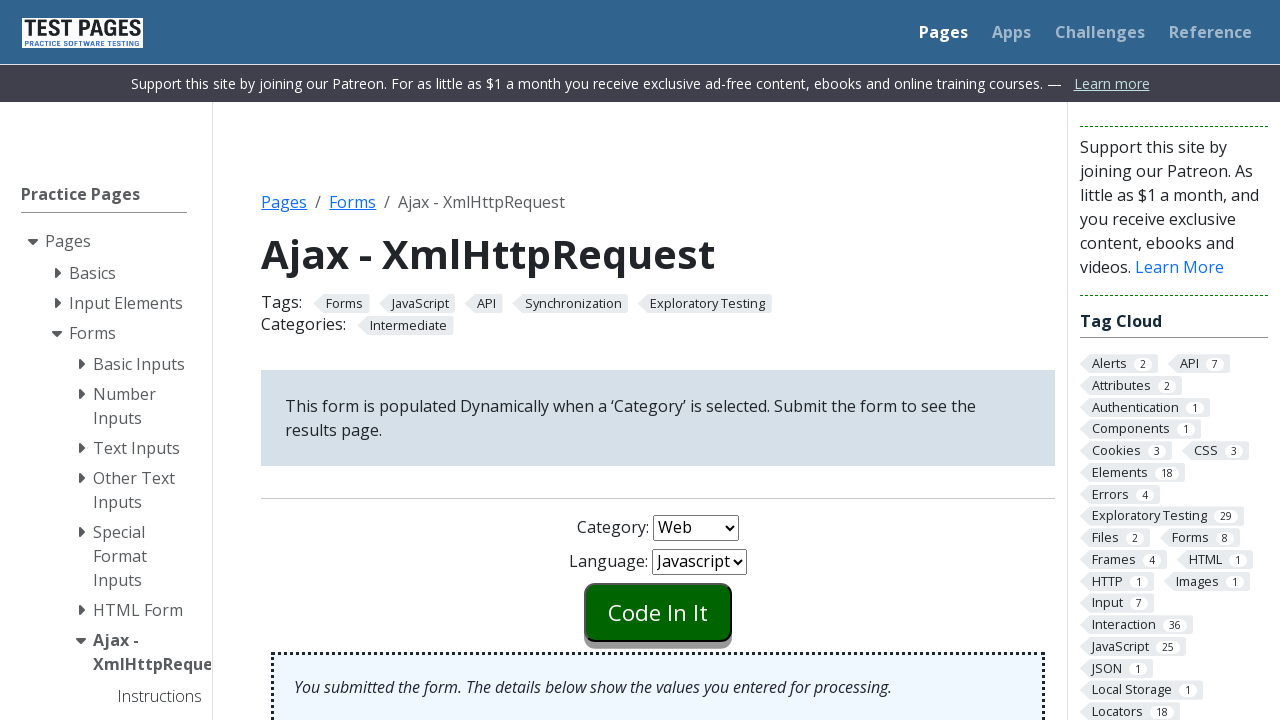

Verified category ID value is '2'
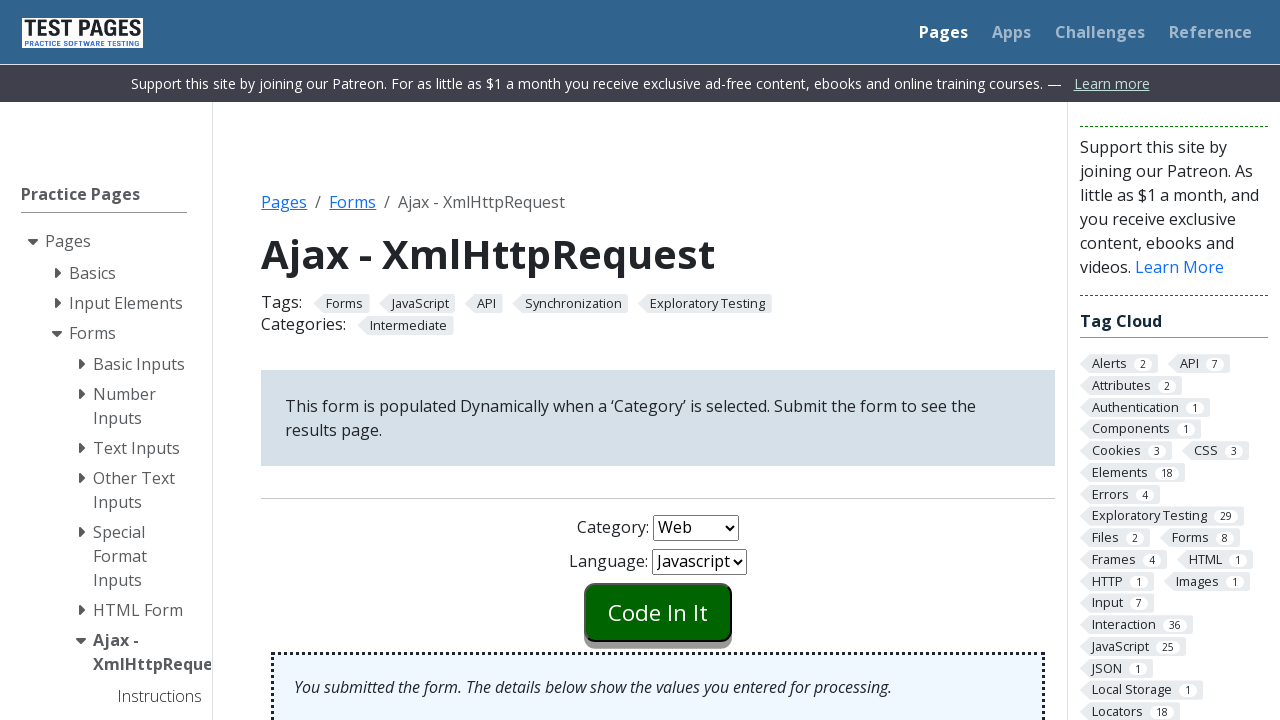

Verified language ID value is '12'
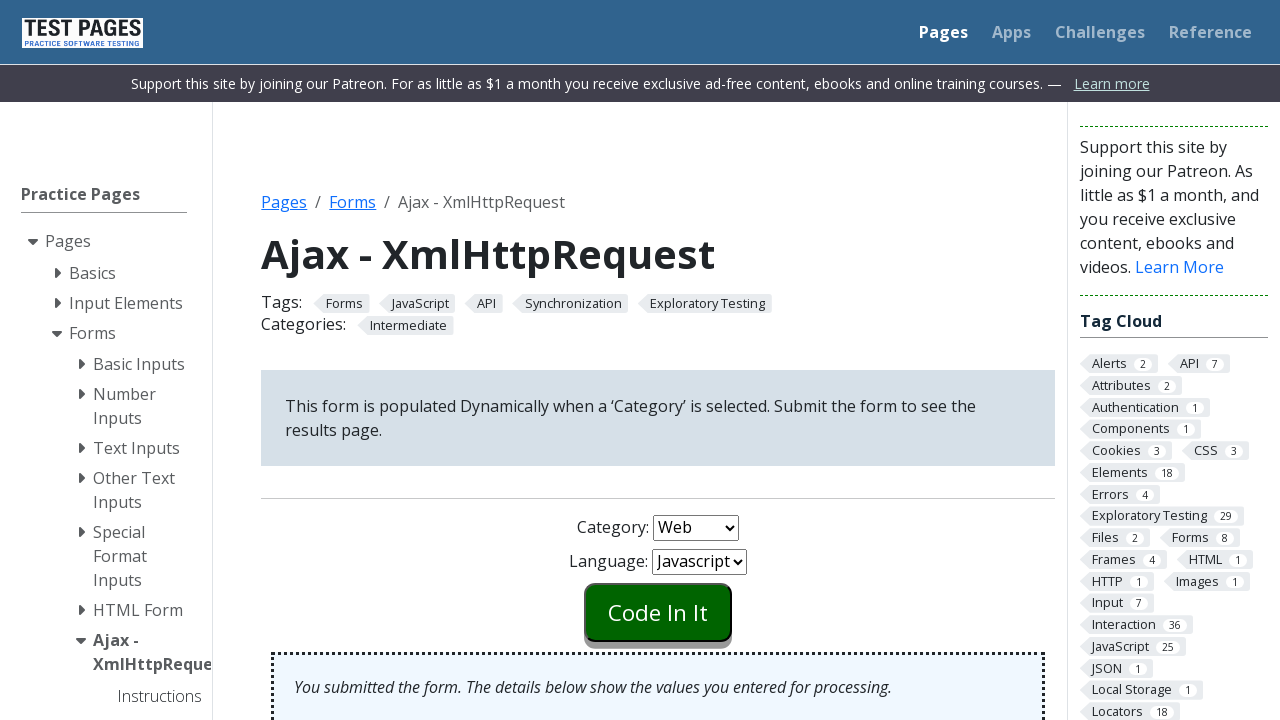

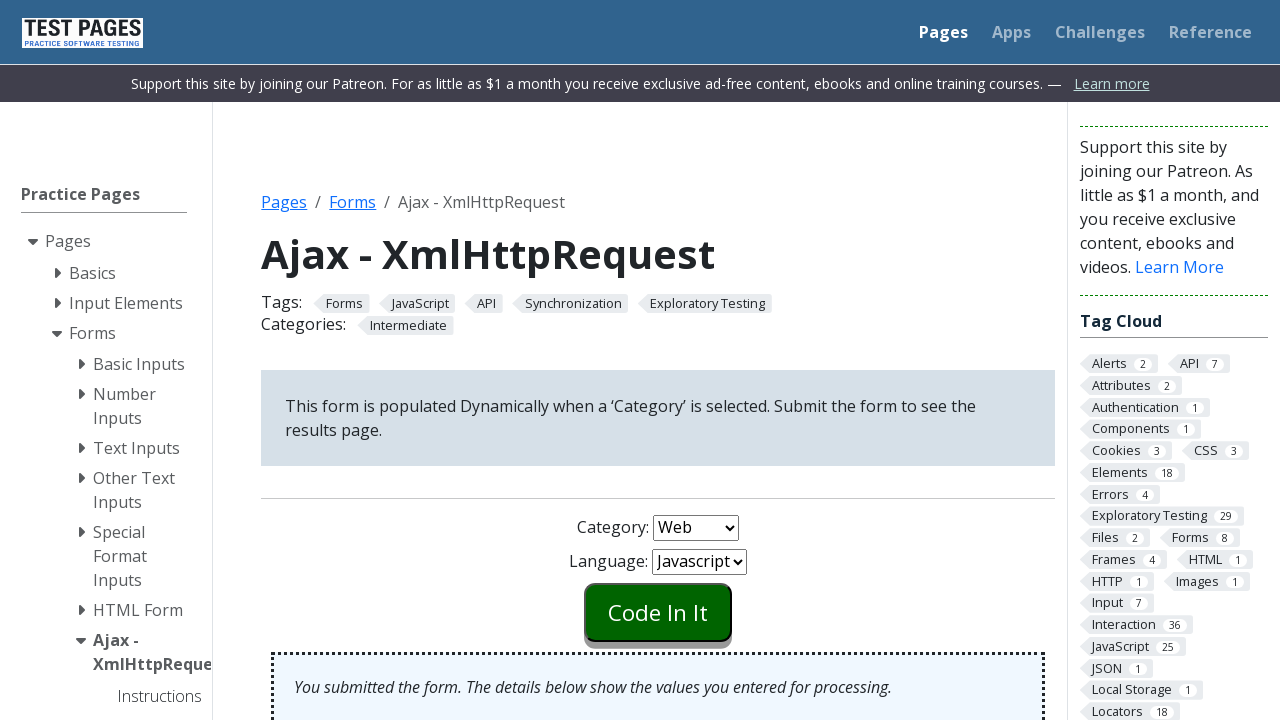